Tests keyboard shortcuts functionality on a form by filling fields, selecting all text with Ctrl+A, copying with Ctrl+C, and pasting with Ctrl+V into another field

Starting URL: https://demoqa.com/text-box

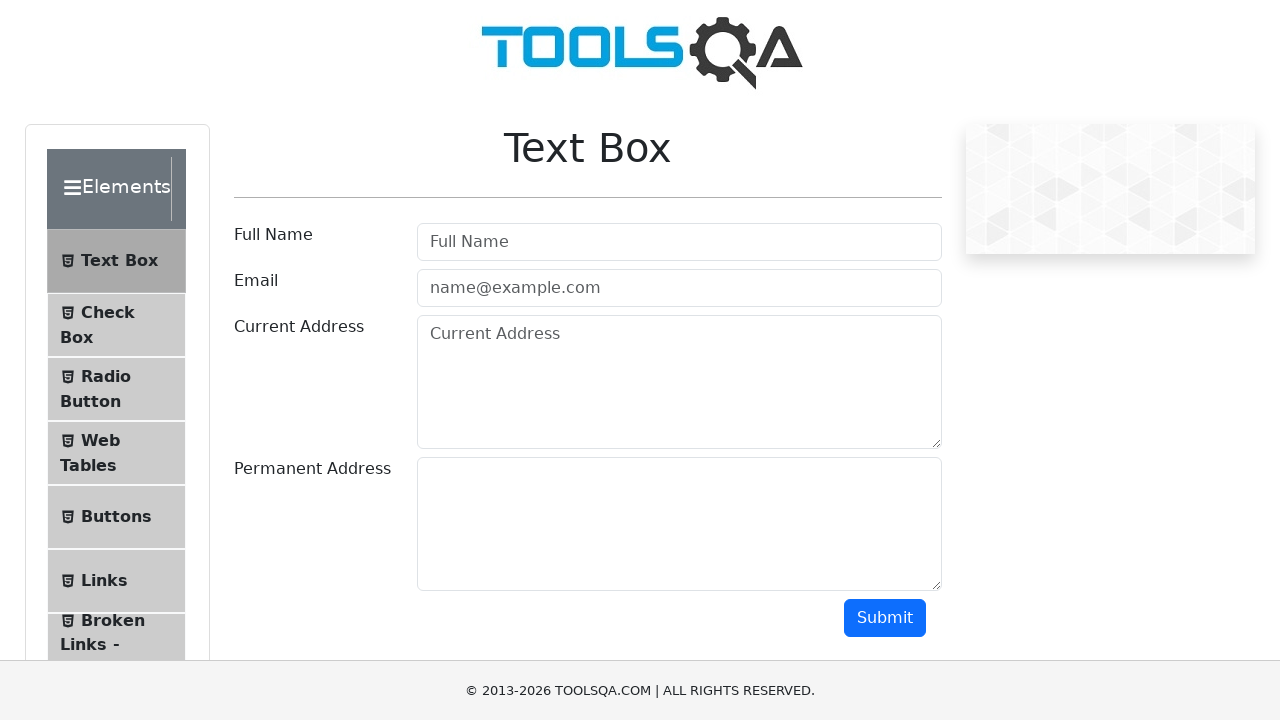

Filled user name field with 'Rani R Nair' on #userName
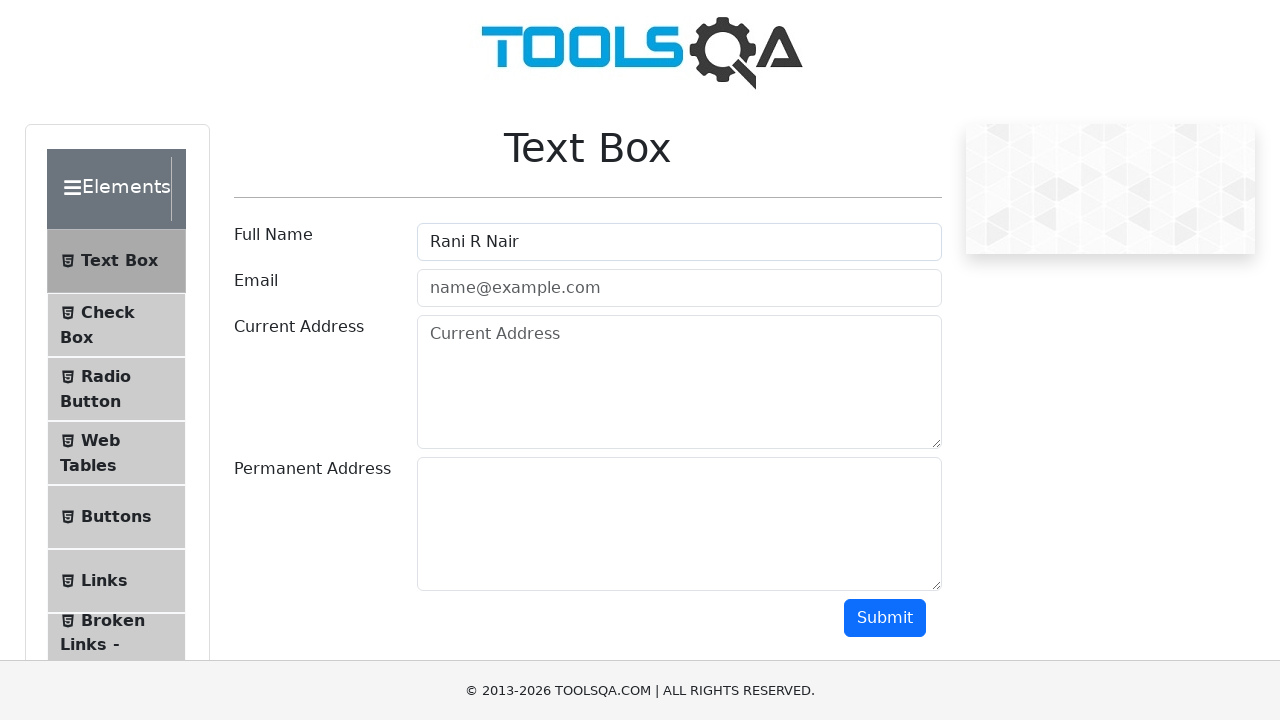

Filled email field with 'Rani.R.Nair@gds.ey.com' on #userEmail
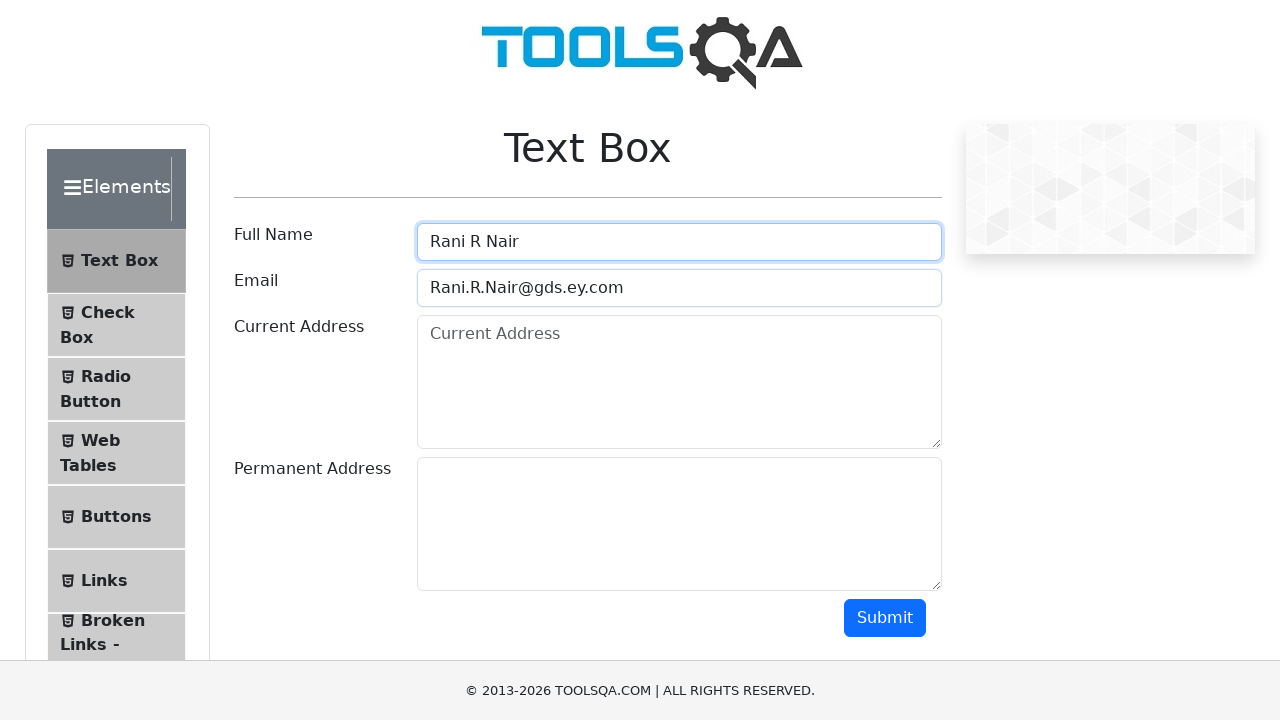

Filled current address field with '#B204, Aradhana Residency' on #currentAddress
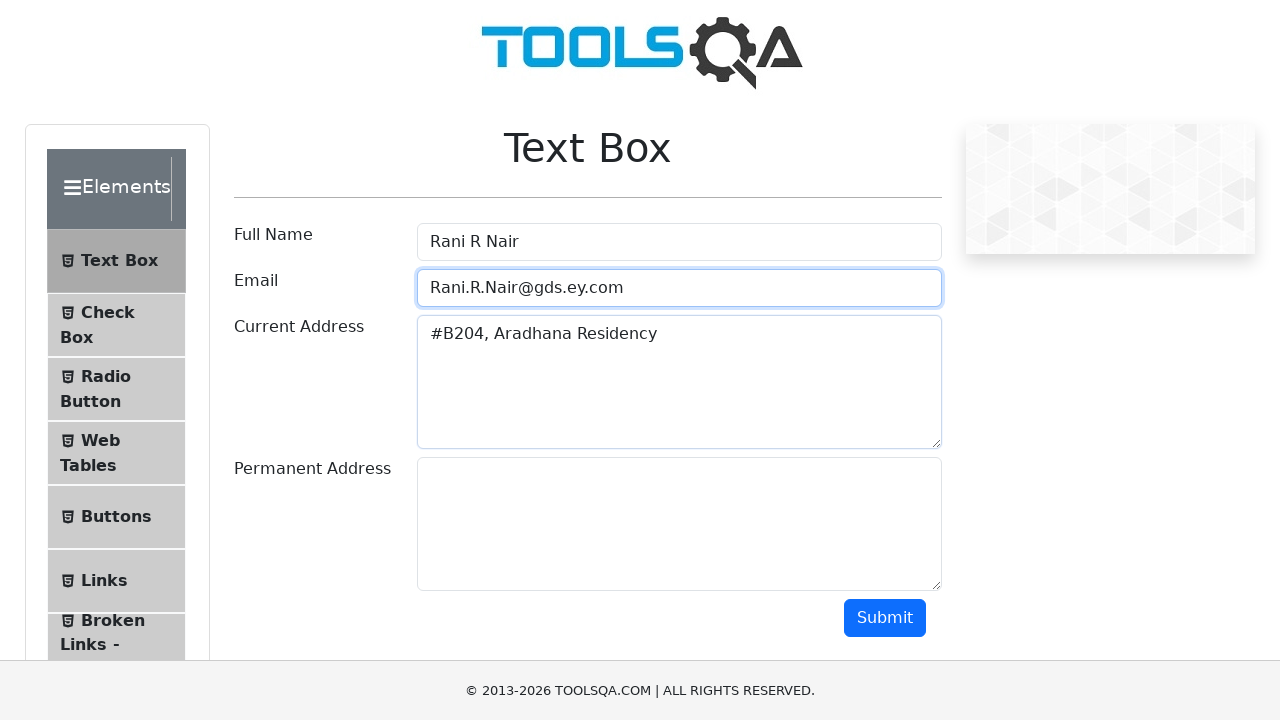

Focused on current address field on #currentAddress
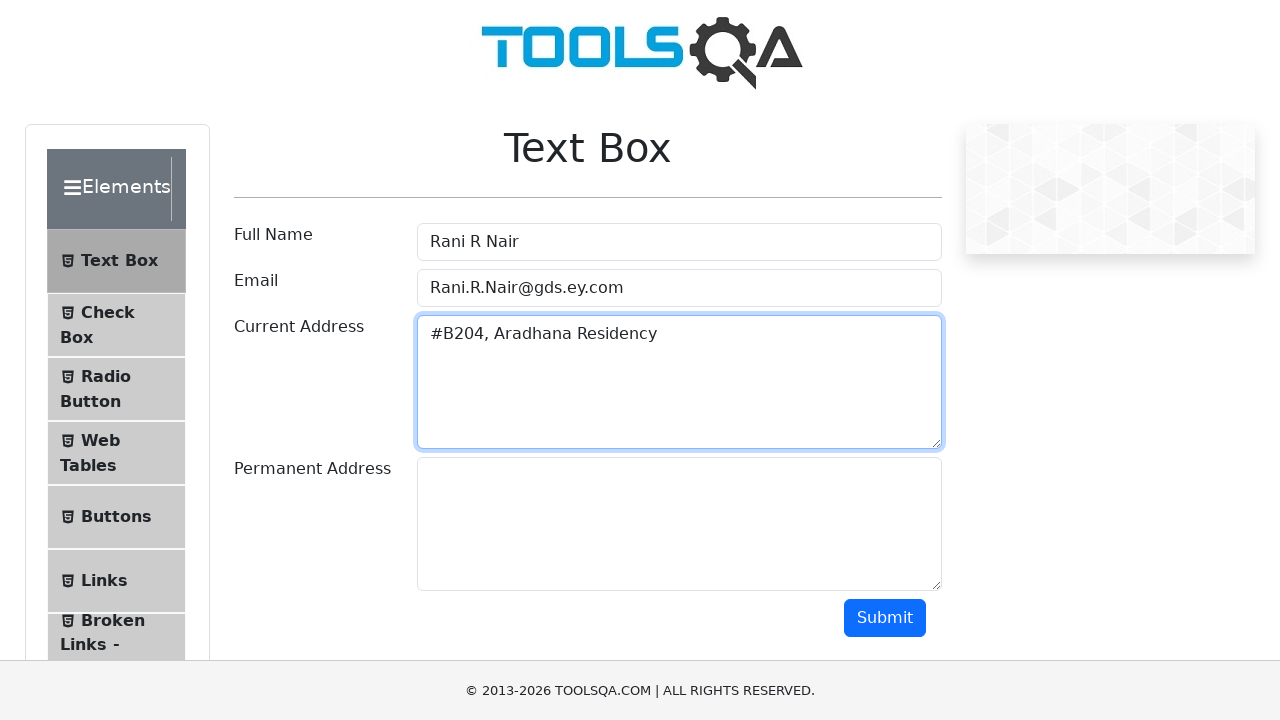

Selected all text in current address field using Ctrl+A
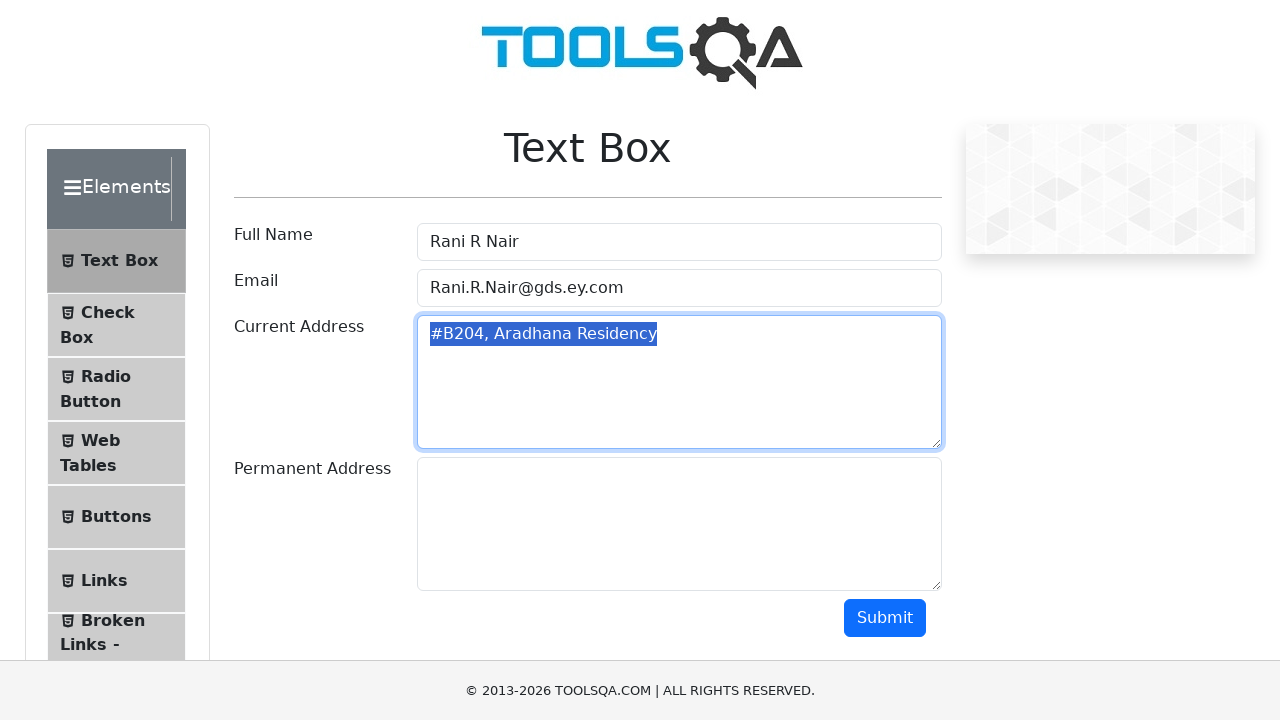

Copied selected text using Ctrl+C
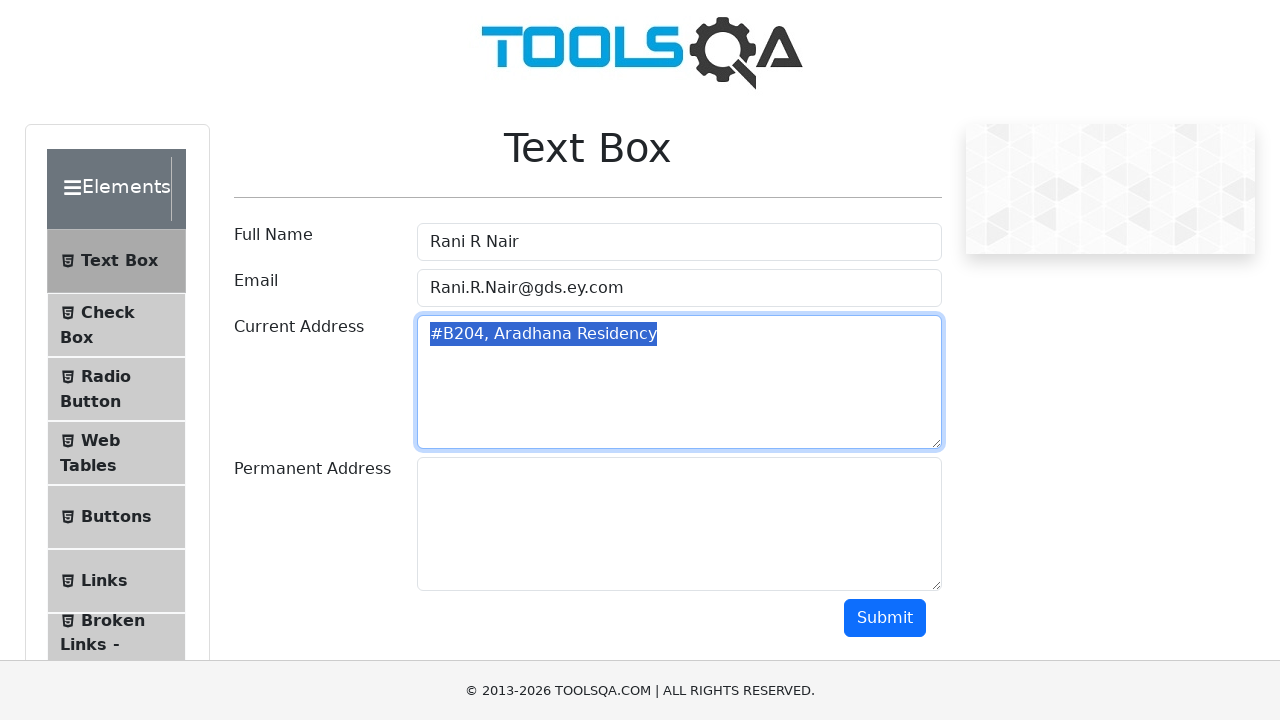

Tabbed to permanent address field
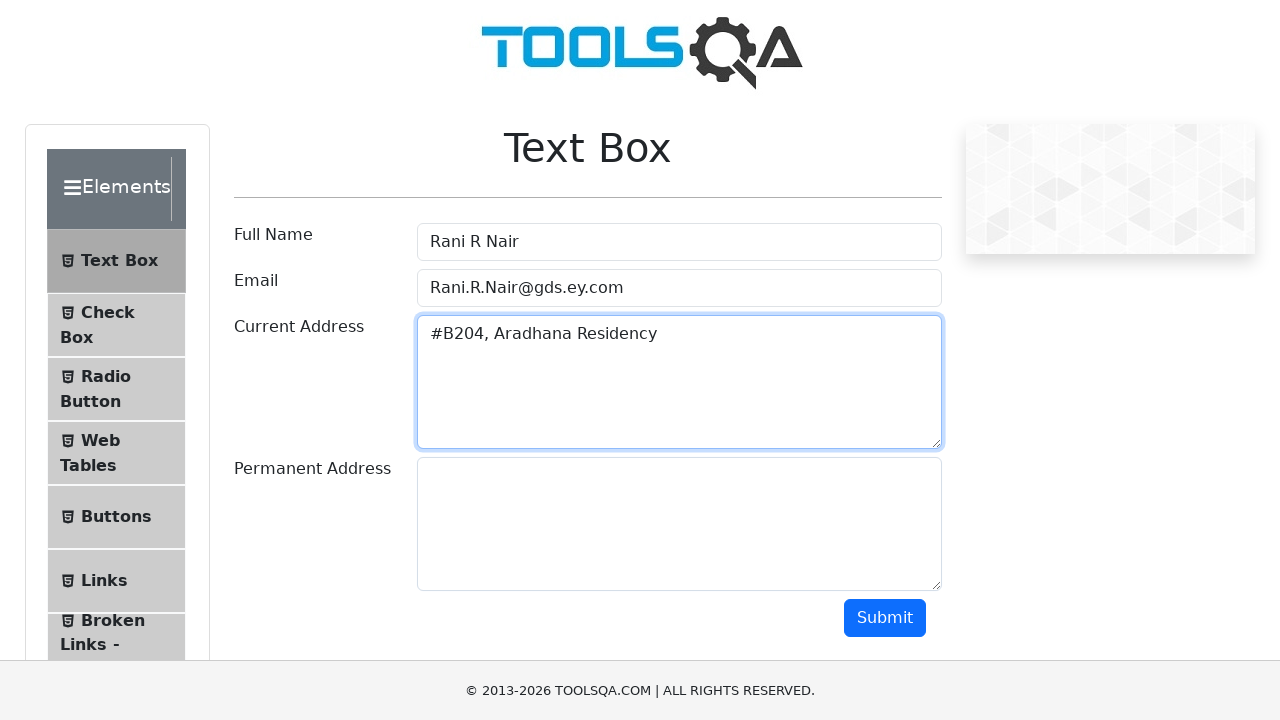

Pasted copied text into permanent address field using Ctrl+V
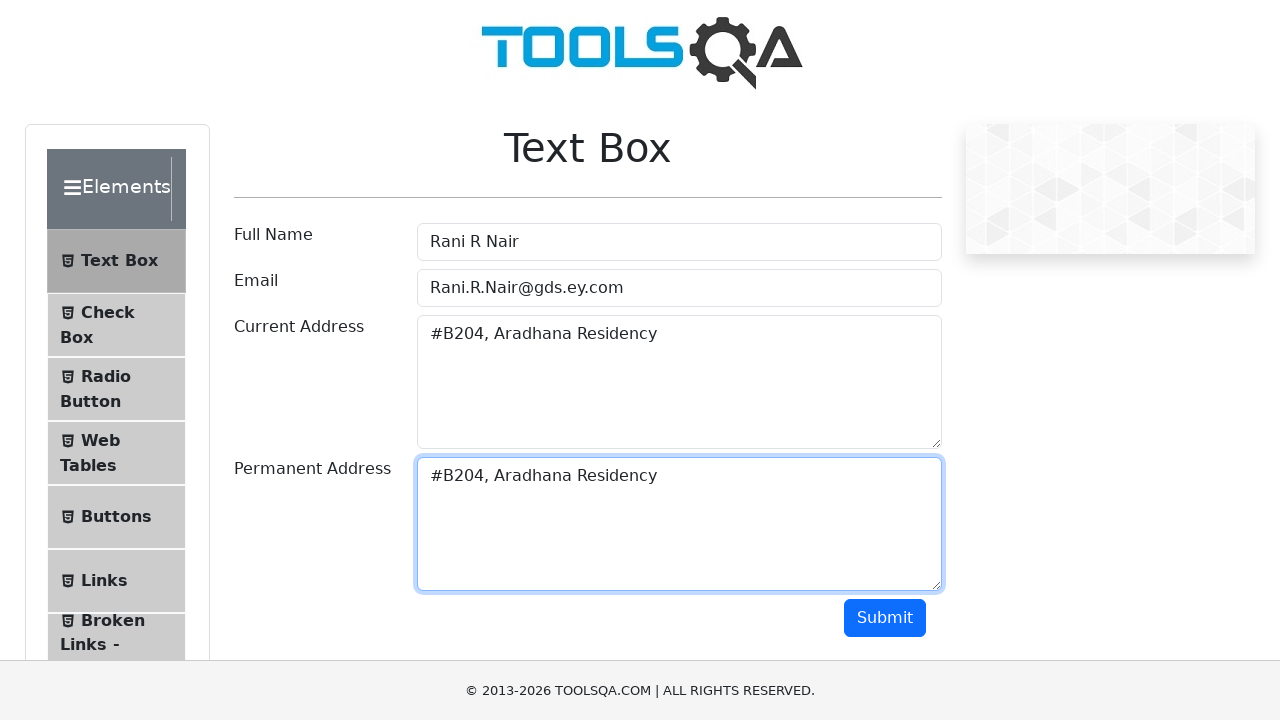

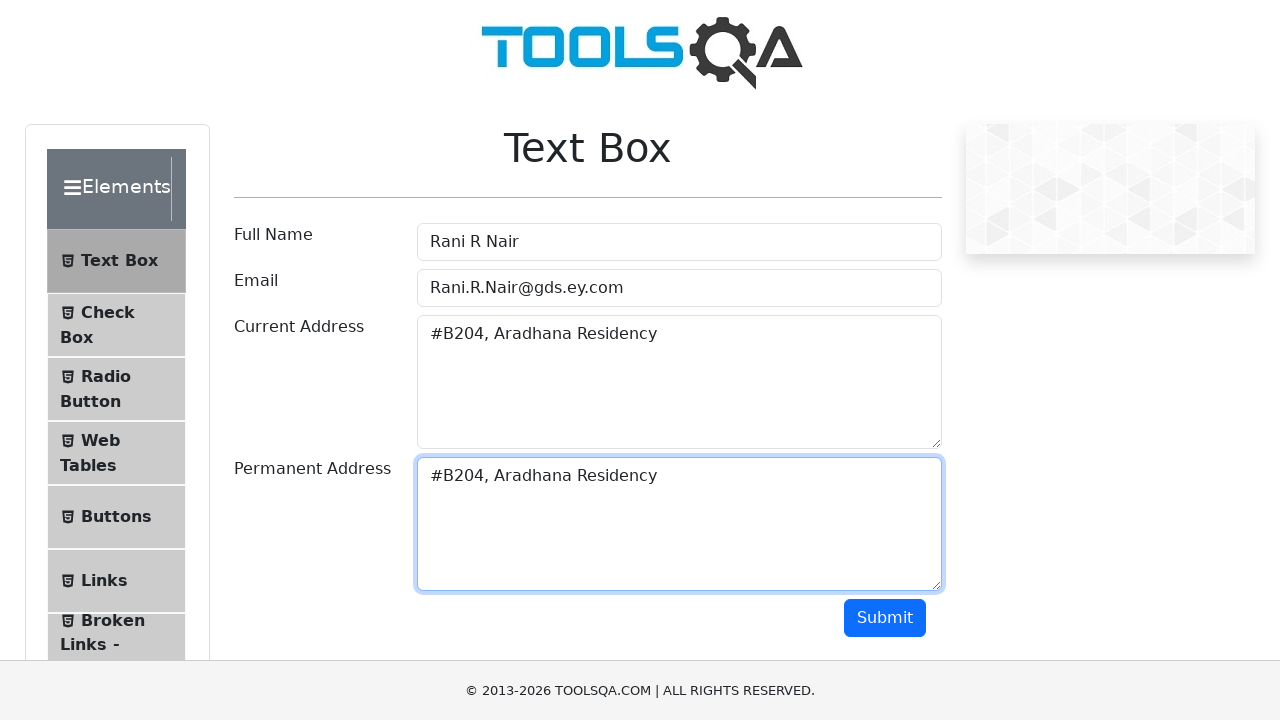